Tests table sorting functionality by selecting a page size, clicking on a column header to sort, and verifying the sort order

Starting URL: https://rahulshettyacademy.com/seleniumPractise/#/offers

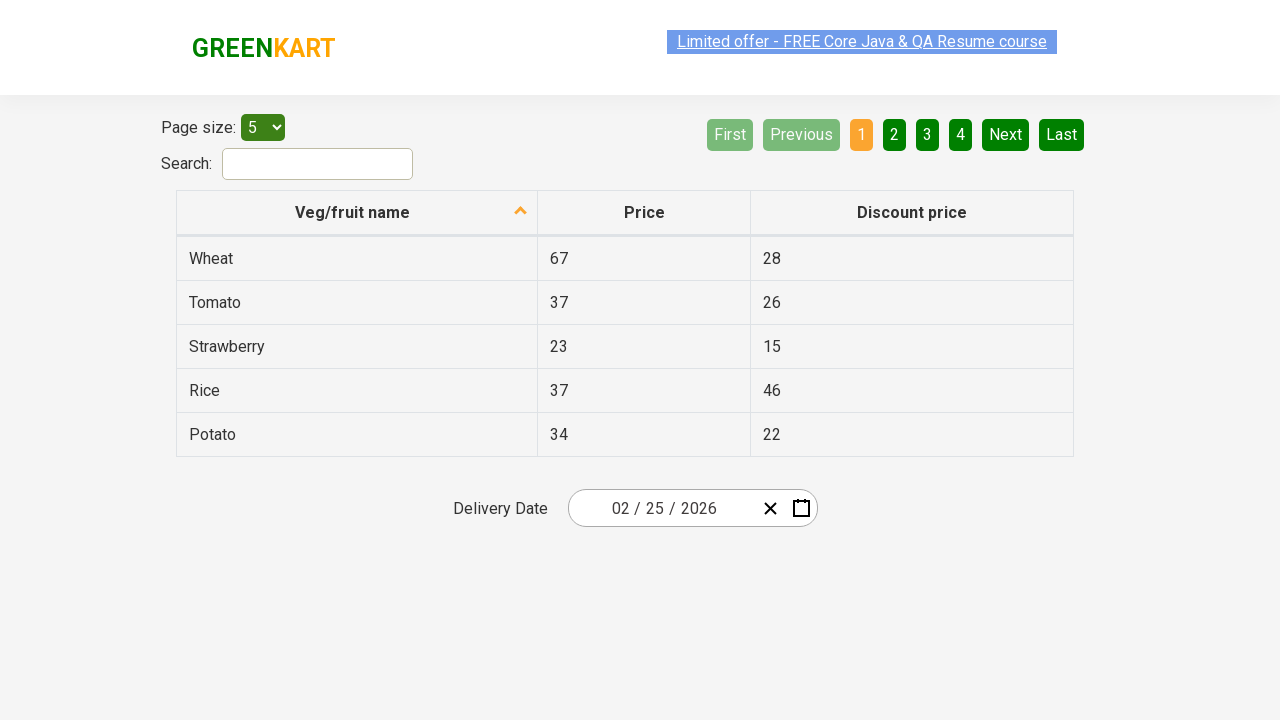

Selected 20 items per page from dropdown menu on #page-menu
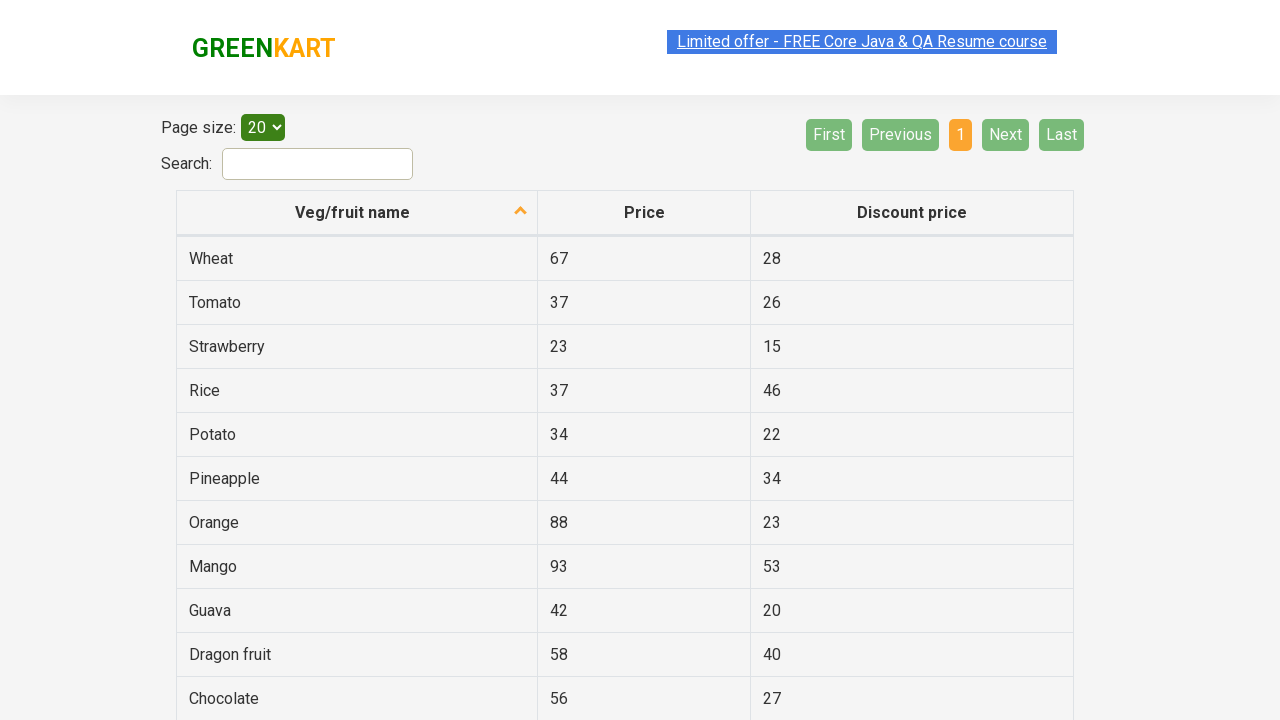

Clicked on fruit name column header to sort at (357, 213) on th[aria-label*='fruit name']
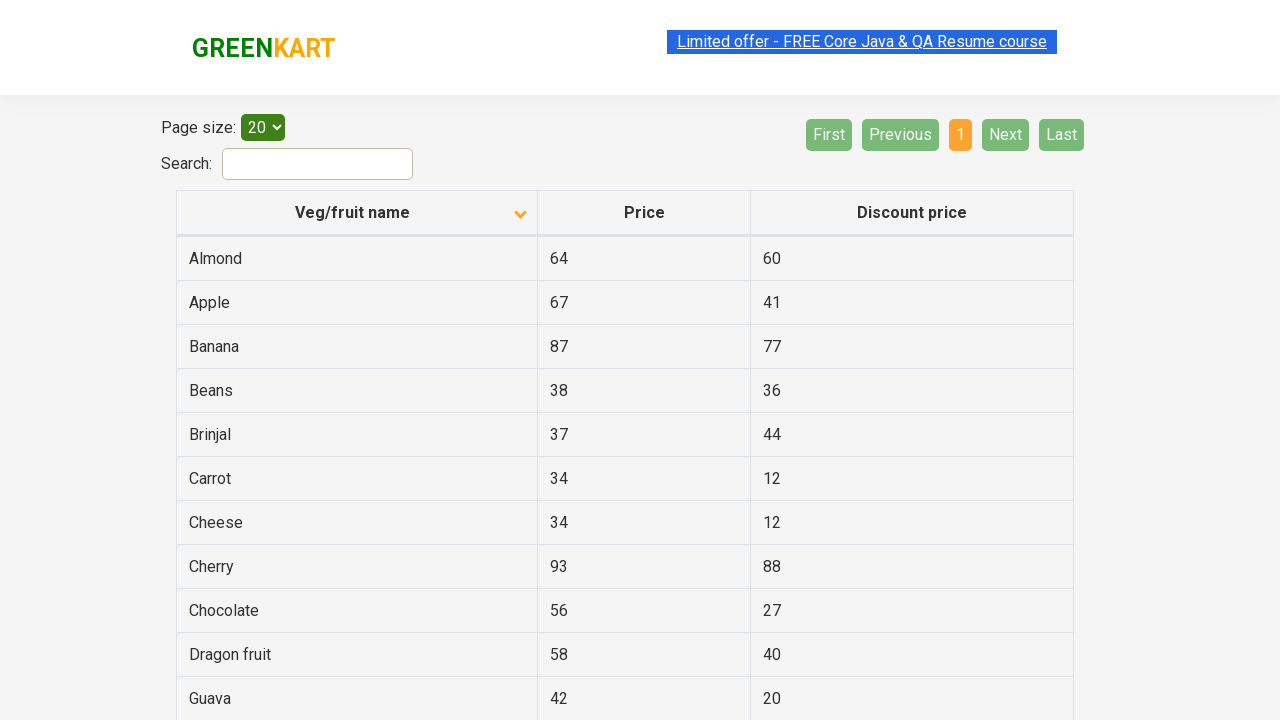

Table finished sorting and network became idle
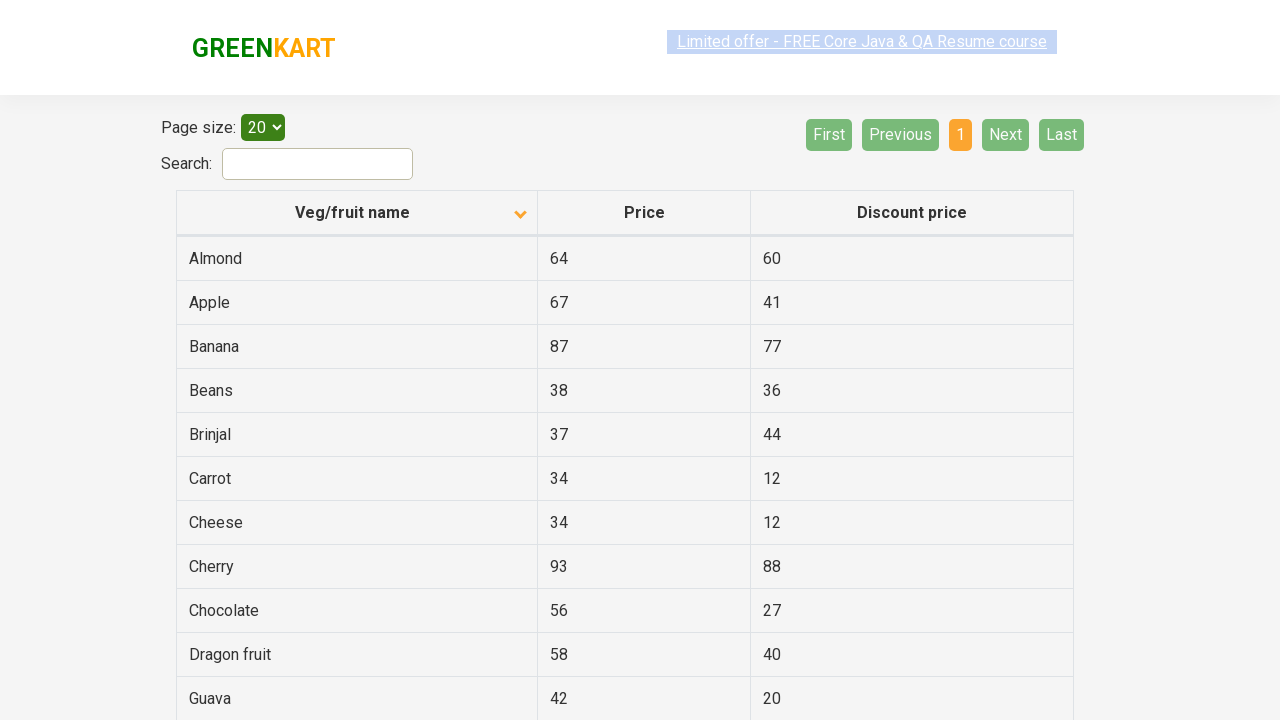

Verified sorted table rows are present
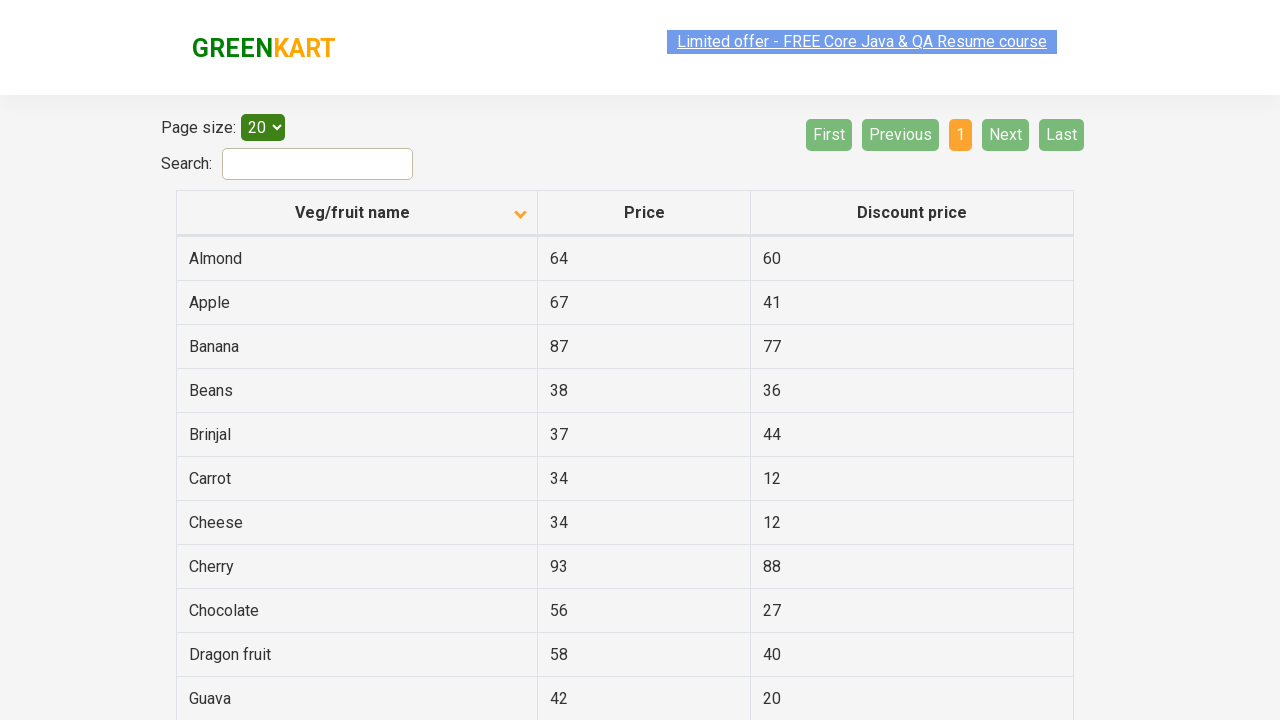

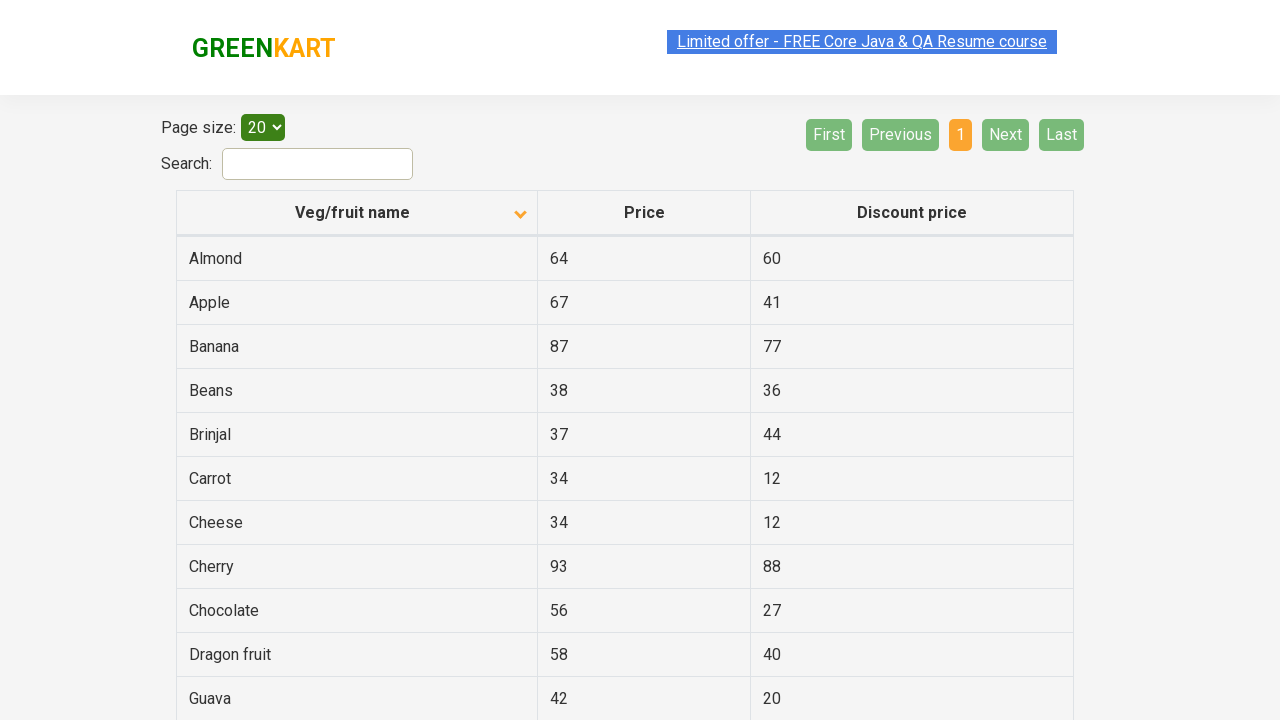